Tests clearing completed tasks while on the Active filter

Starting URL: https://todomvc4tasj.herokuapp.com/

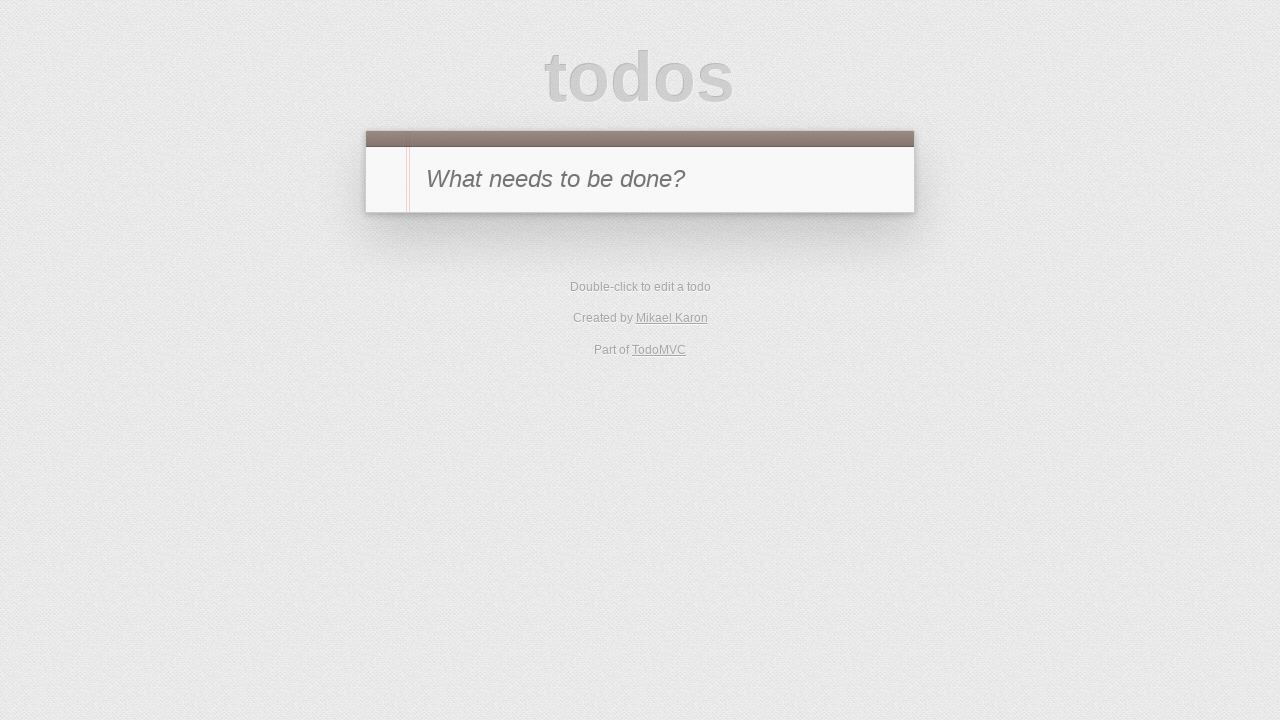

Set localStorage with a completed task
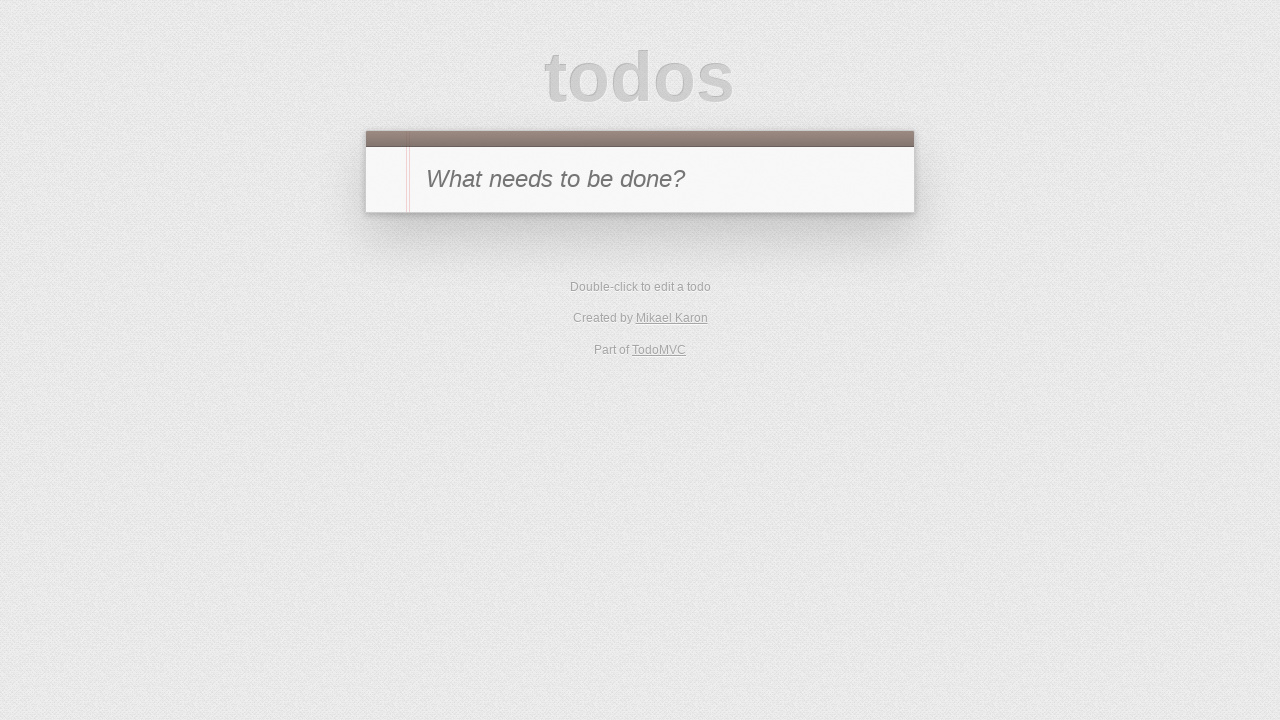

Reloaded the page to load tasks from localStorage
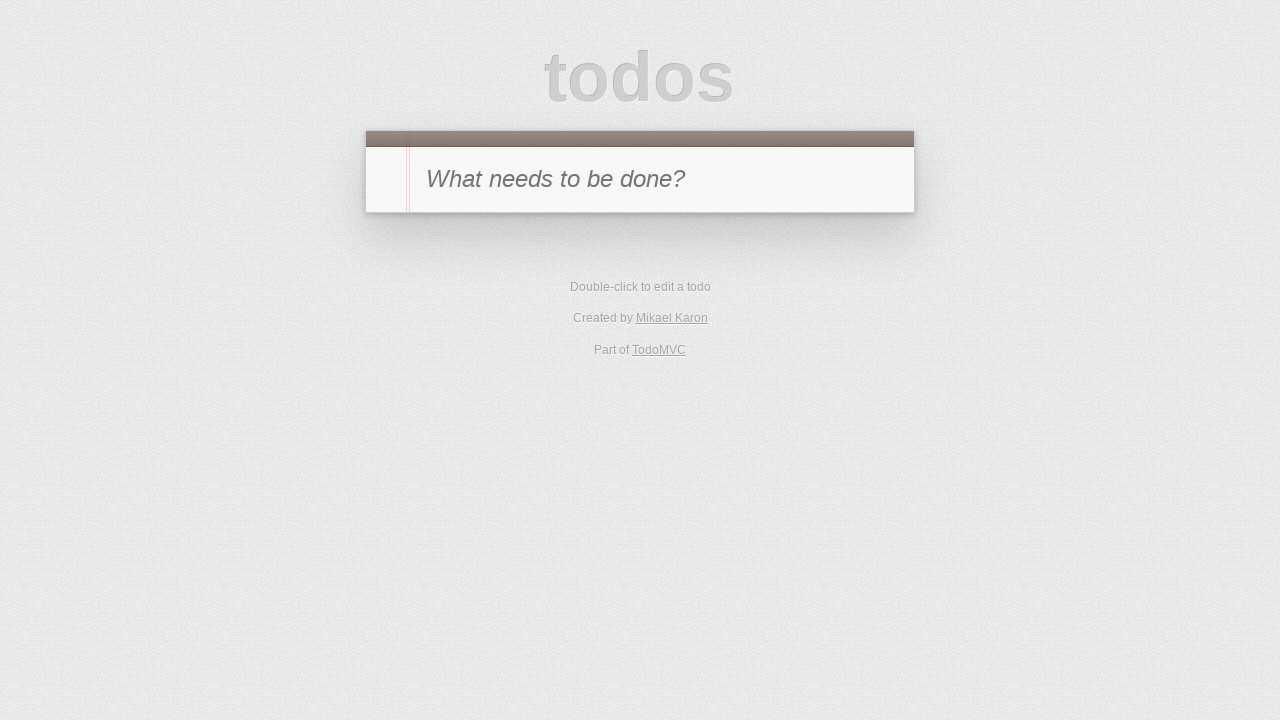

Clicked on Active filter at (614, 291) on [href='#/active']
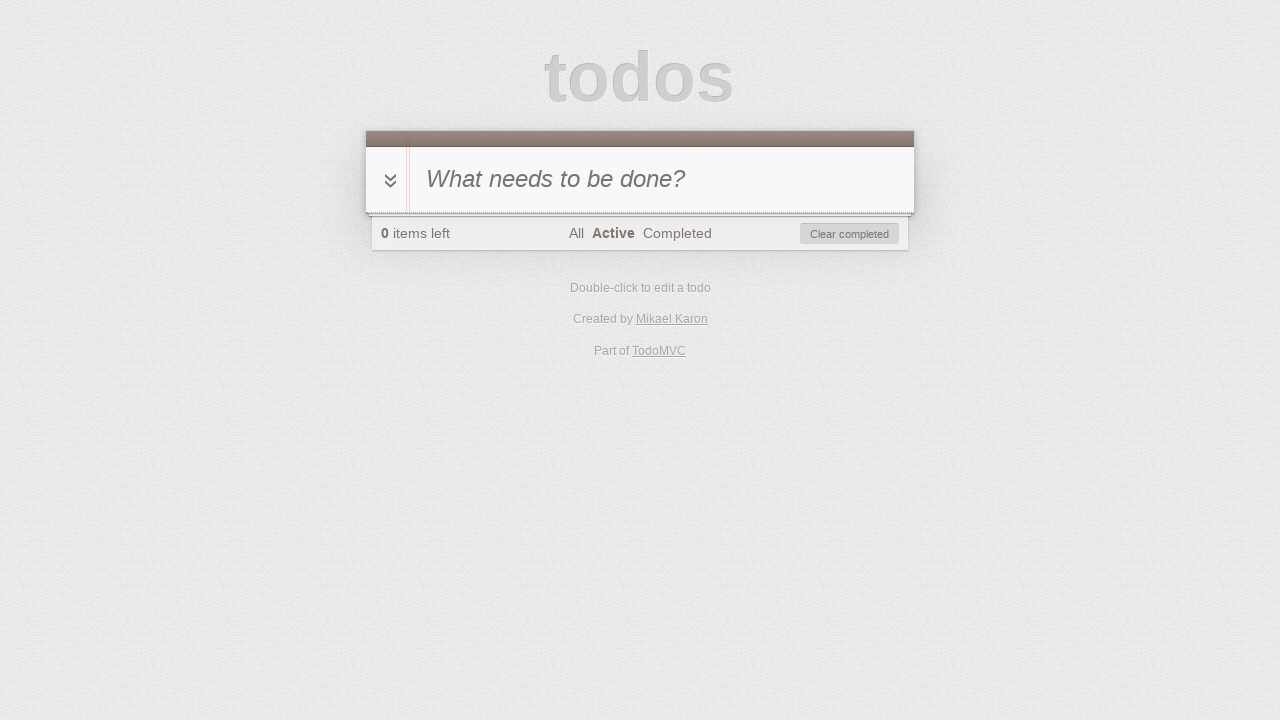

Clicked Clear Completed button at (850, 234) on #clear-completed
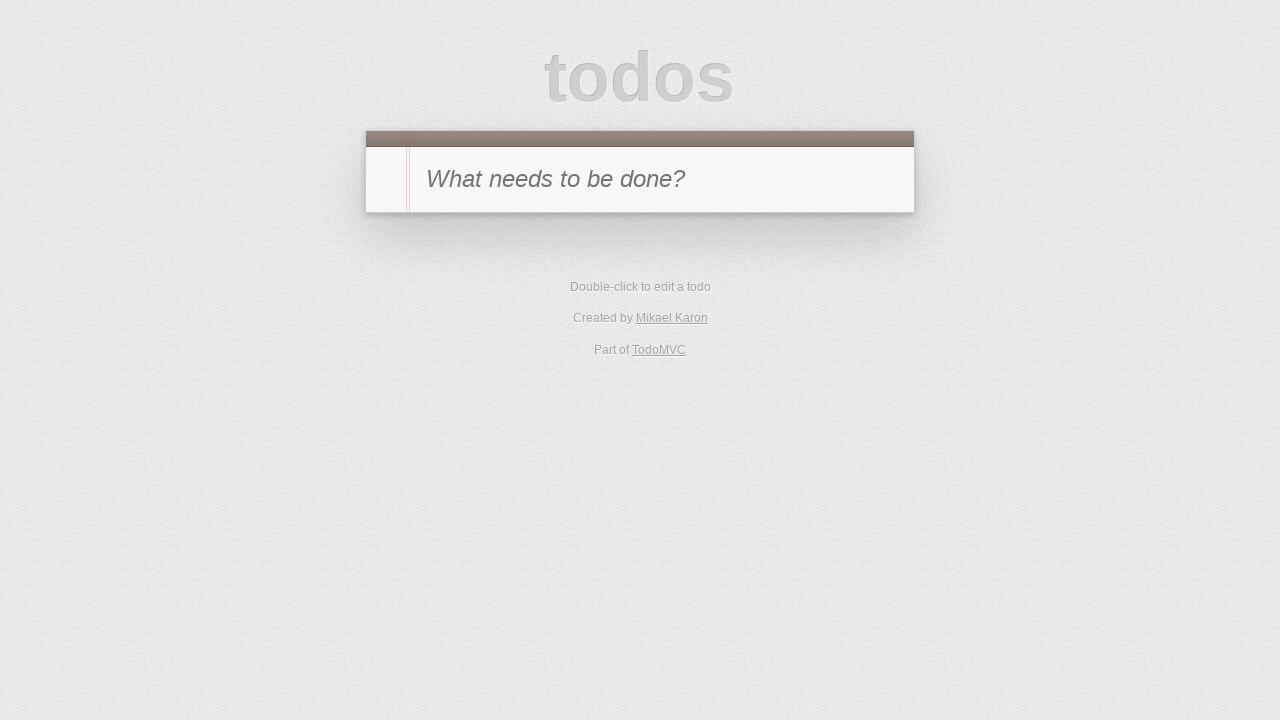

Verified Clear Completed button is hidden after clearing tasks
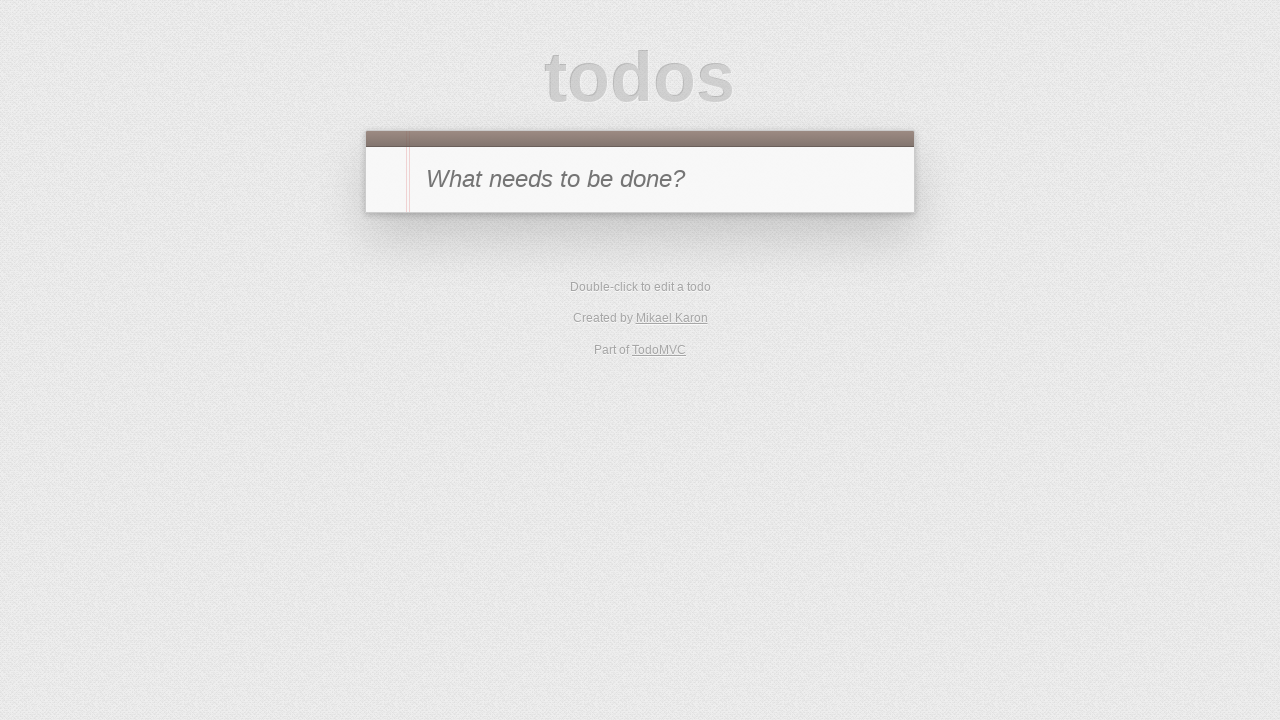

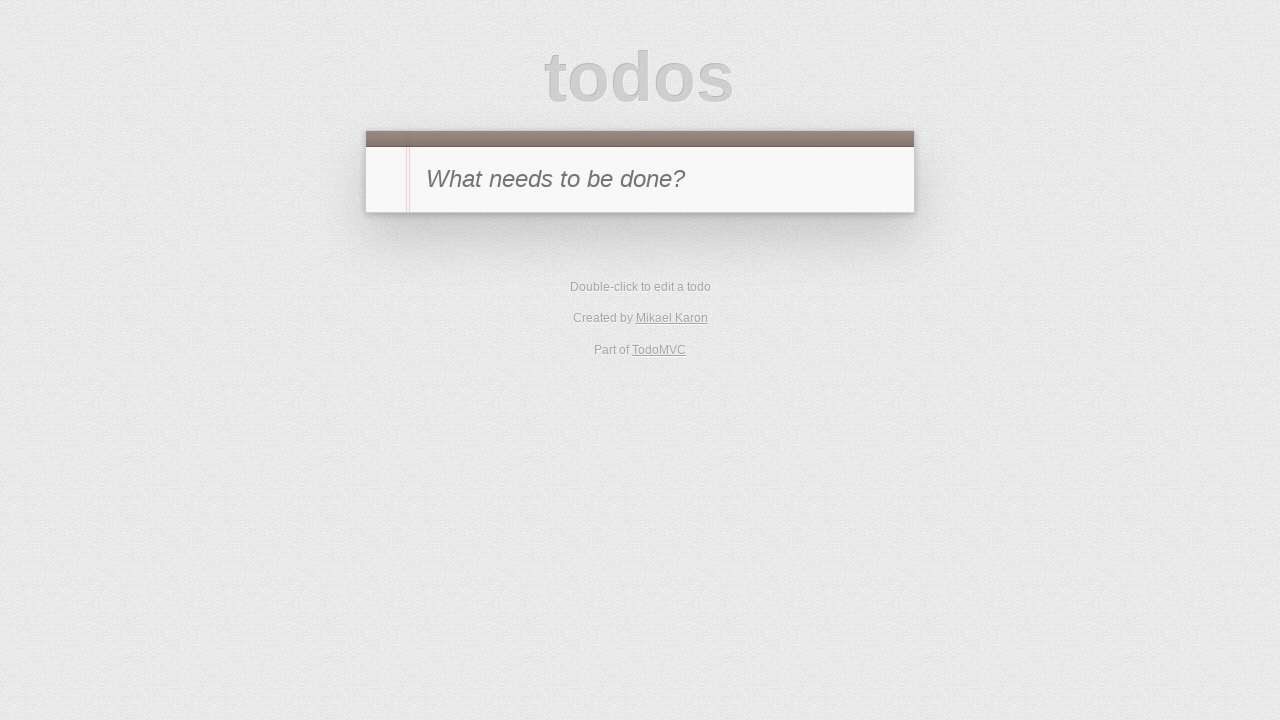